Navigates to a web table, locates specific column headers, finds a row with a specific value, and retrieves the corresponding value from another column

Starting URL: https://web-locators-static-site-qa.vercel.app/Web%20Table

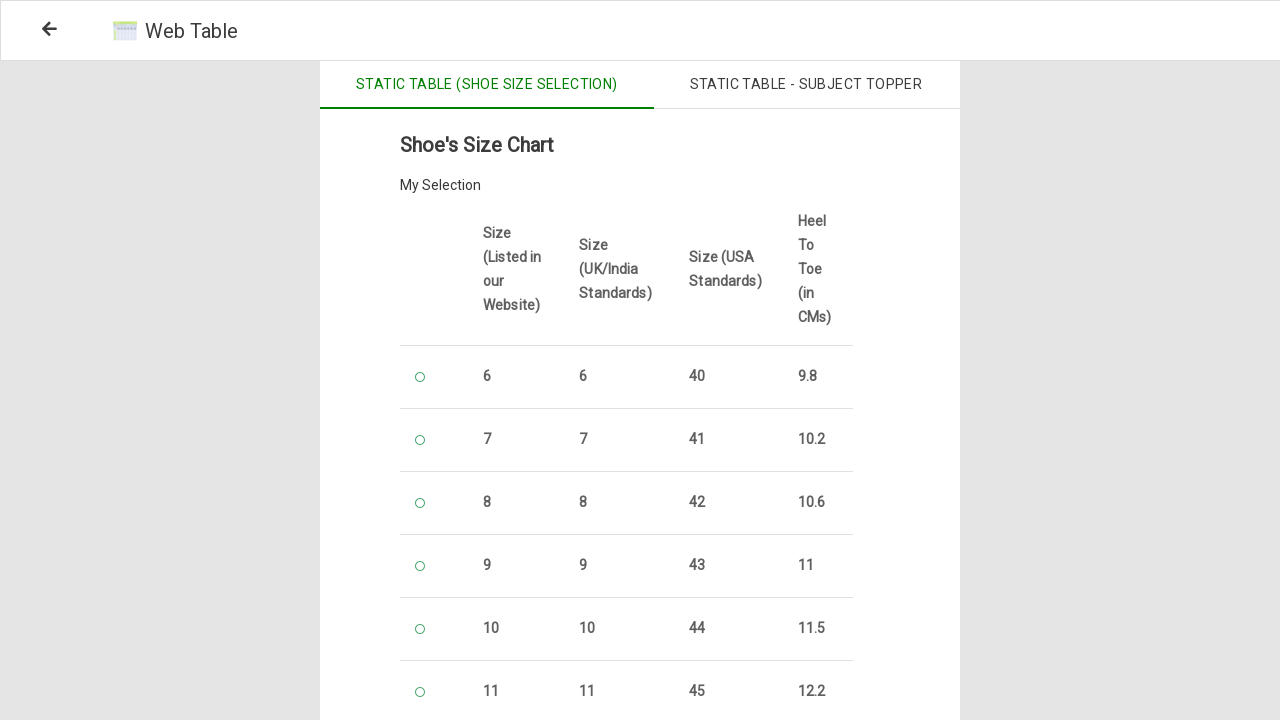

Navigated to Web Table page
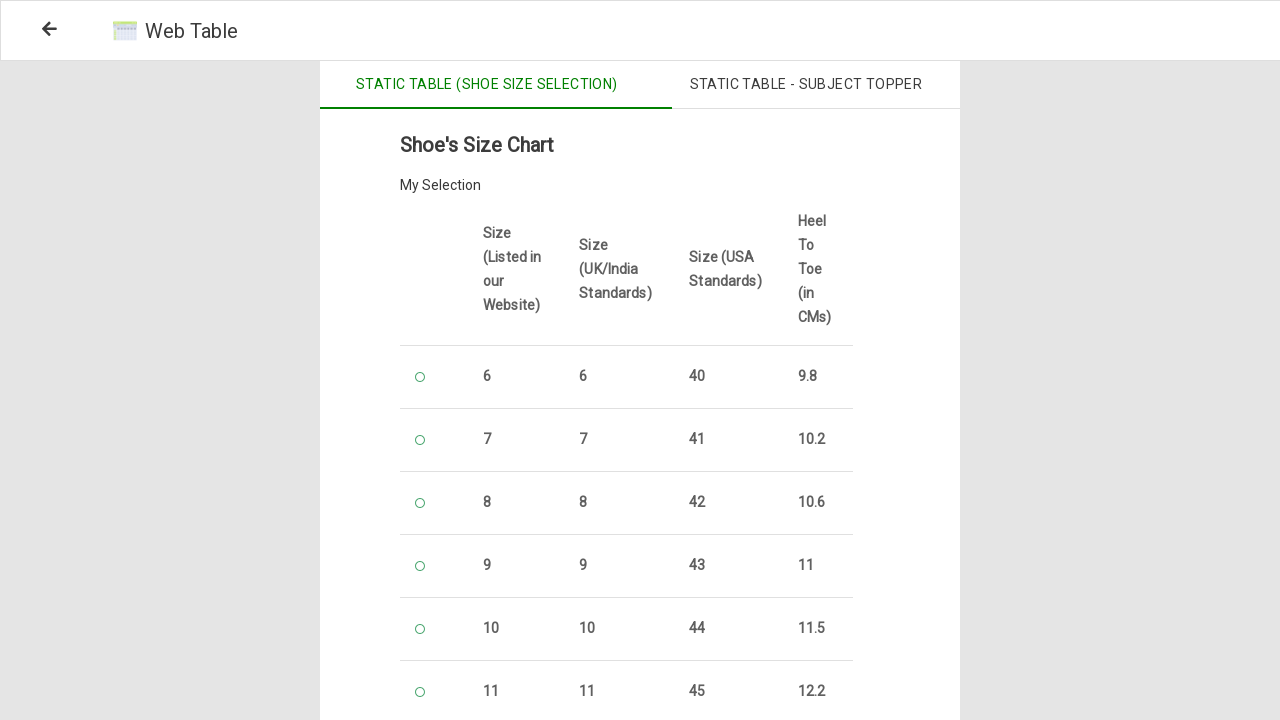

Table header loaded
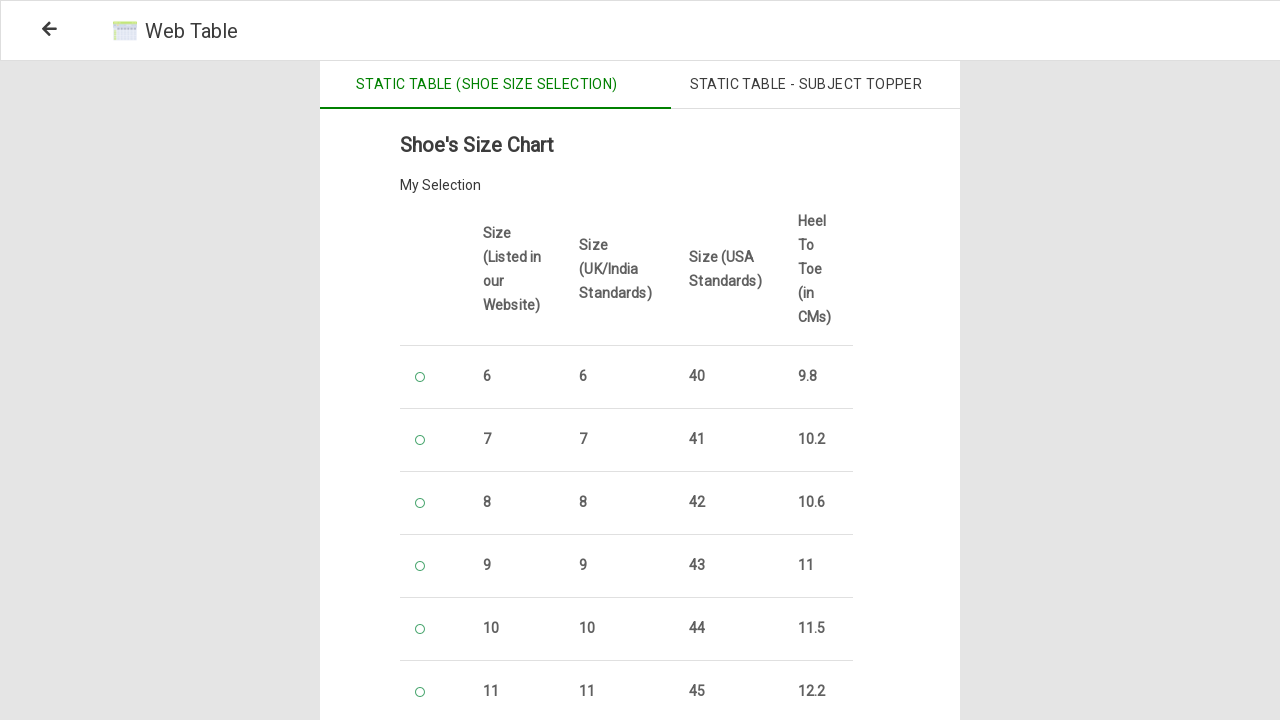

Retrieved all column headers from table
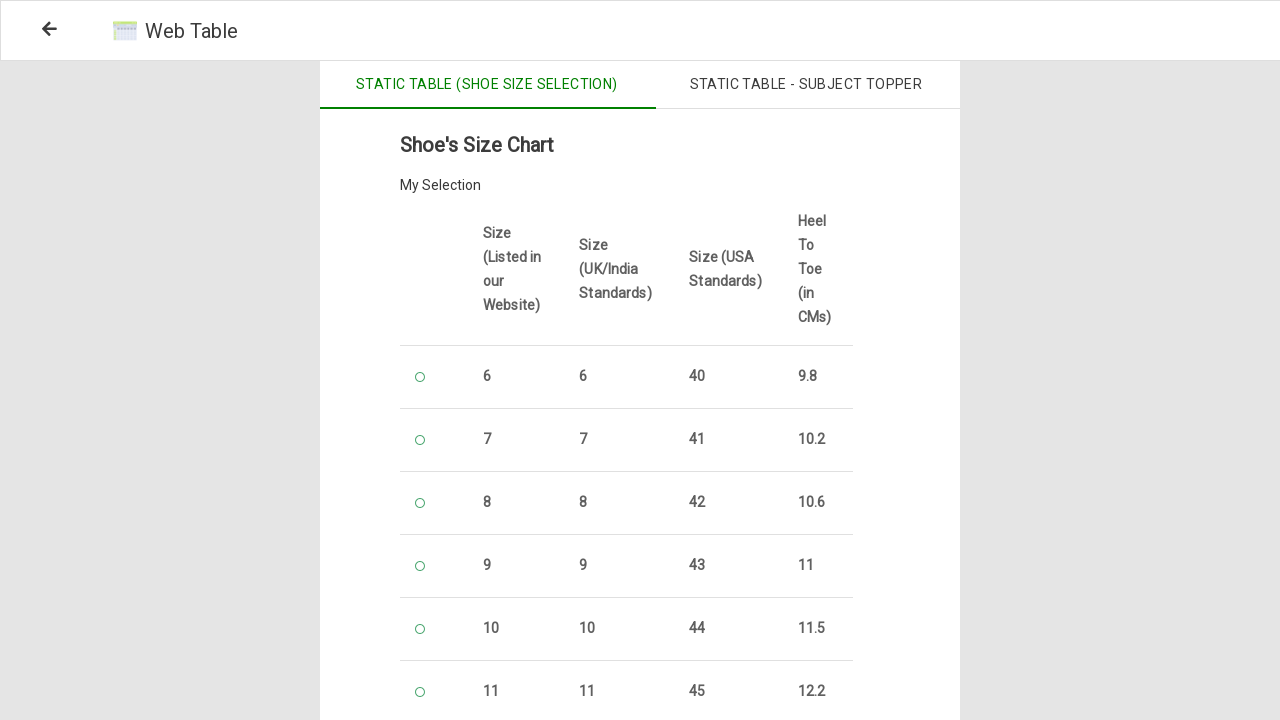

Located column indices - Input column (Heel To Toe): 5, Output column (Size USA): 4
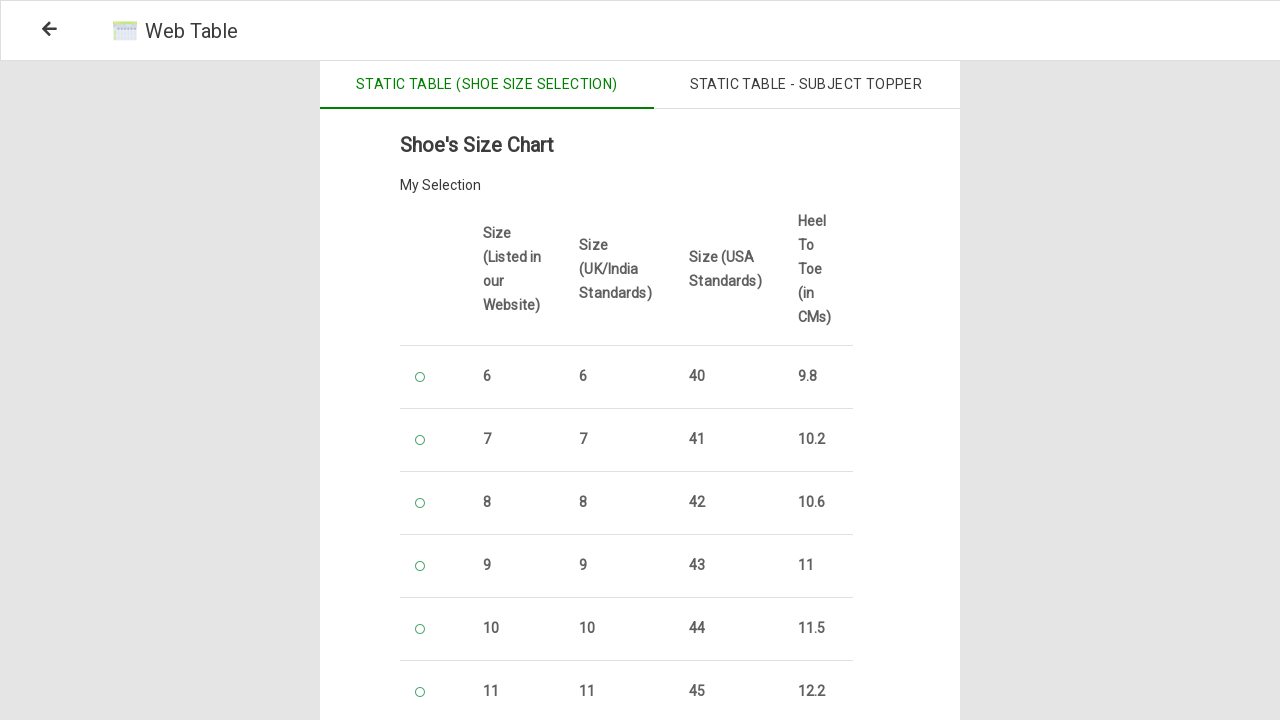

Retrieved all rows from input column (column 5)
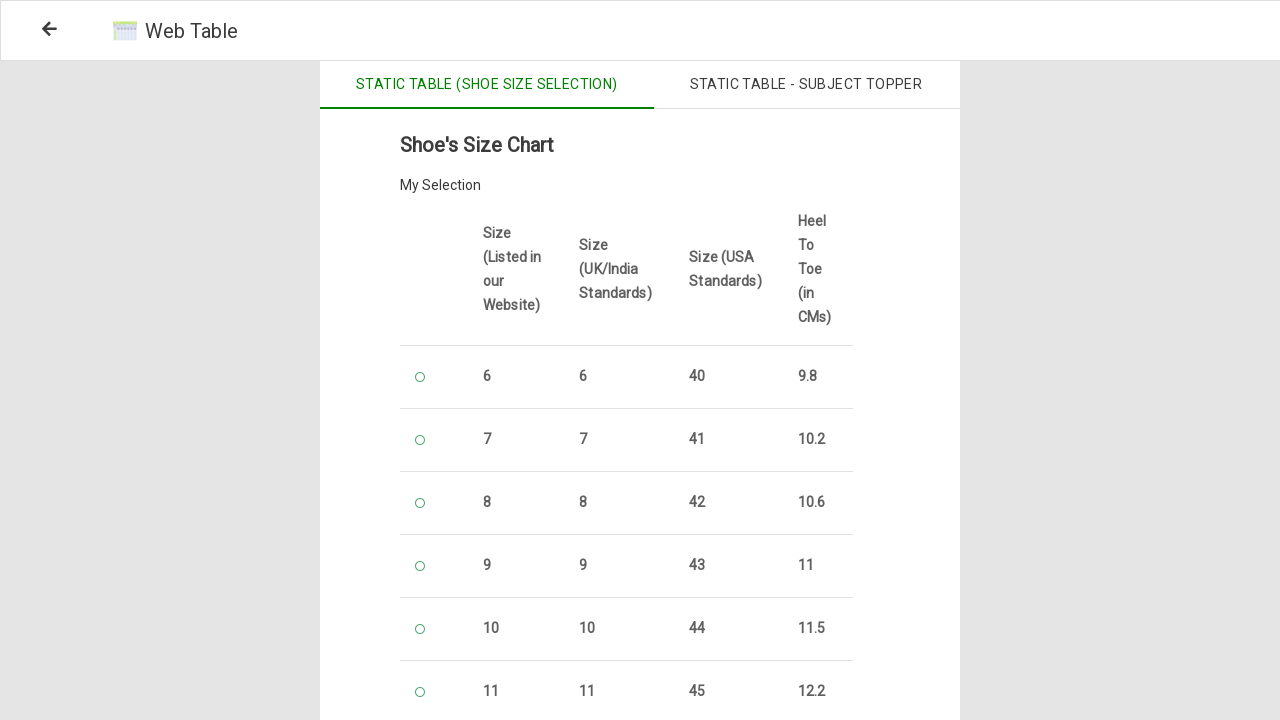

Found row with value '11.5' at row index 5
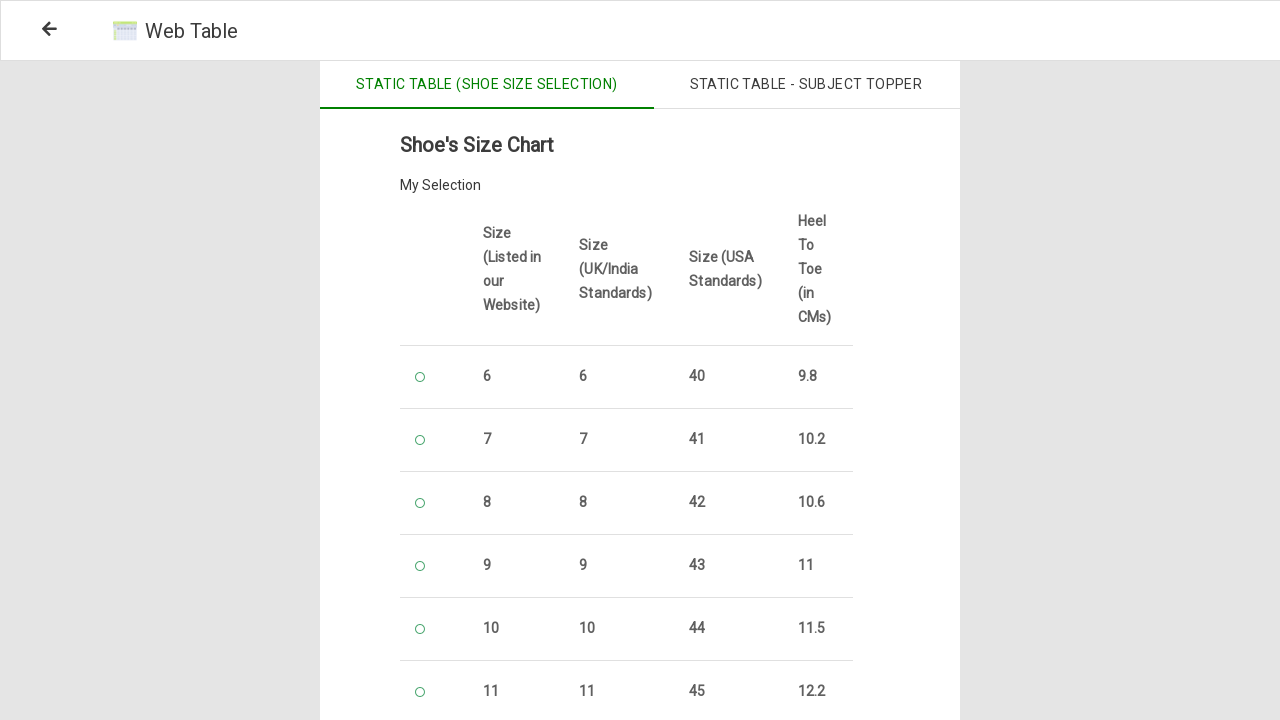

Retrieved corresponding value from output column: '44'
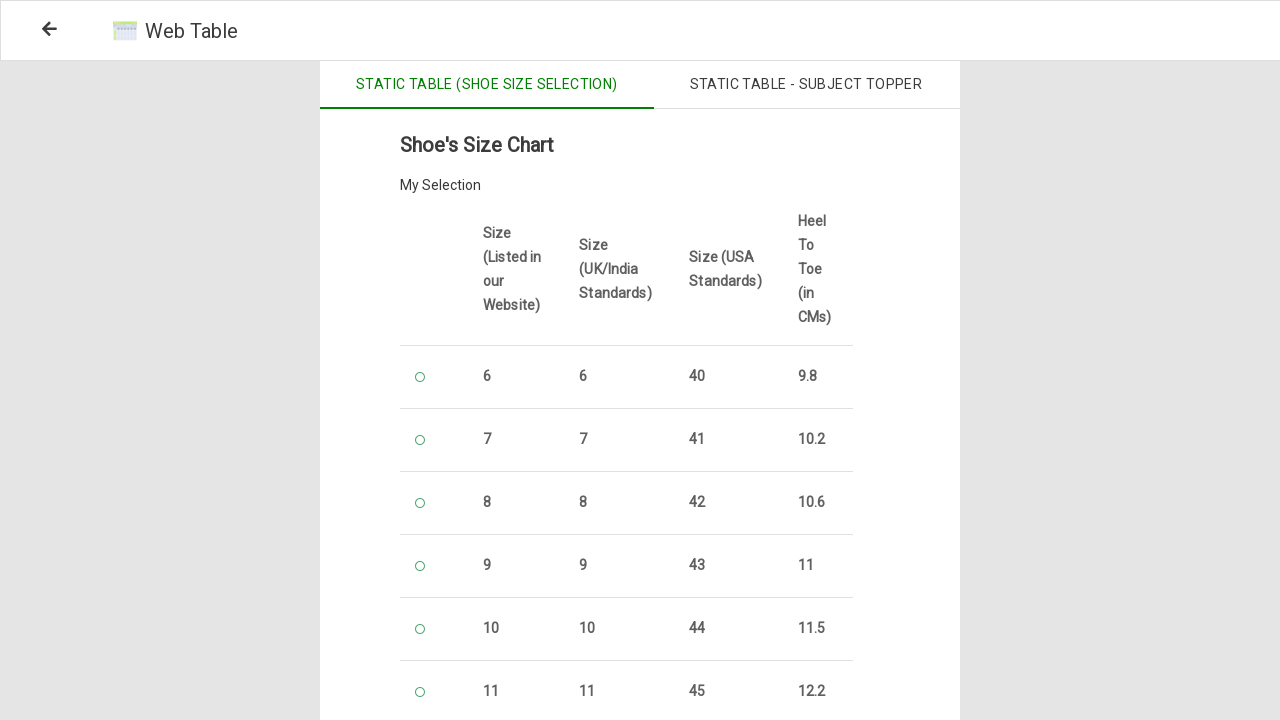

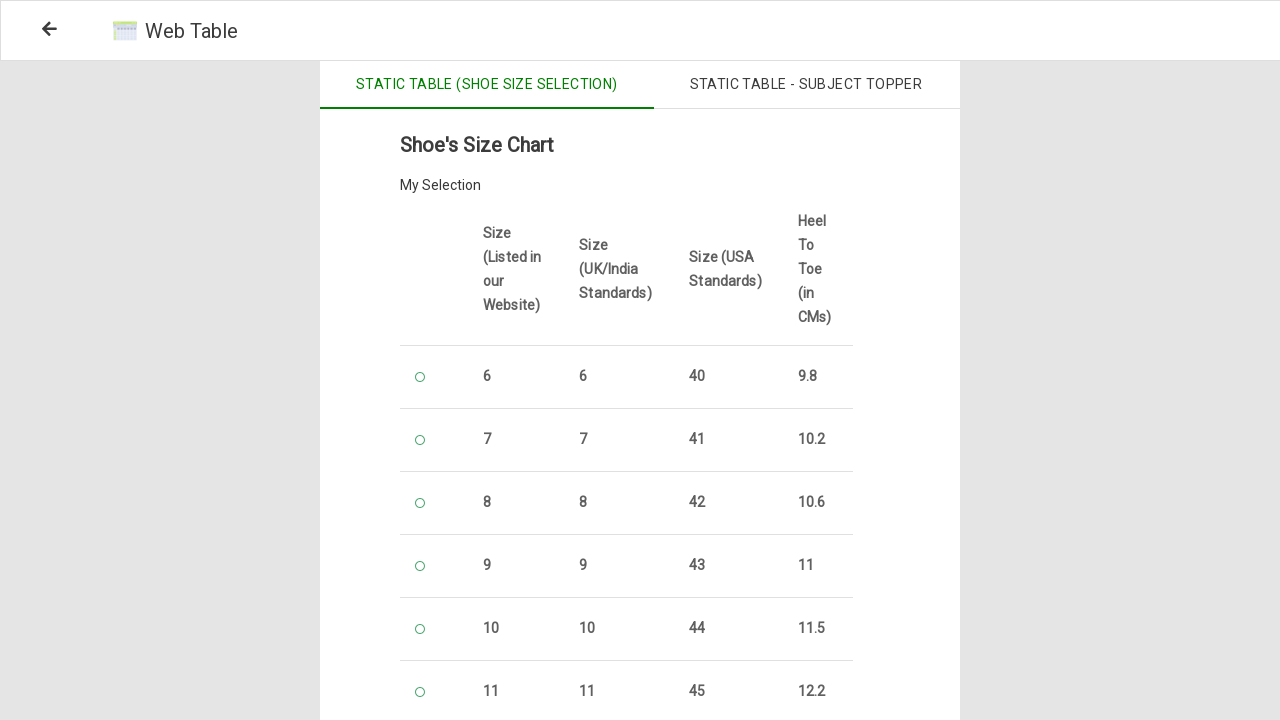